Tests that the Browse Languages page displays correct column headers: Language, Author, Date, Comments, Rate

Starting URL: http://www.99-bottles-of-beer.net/

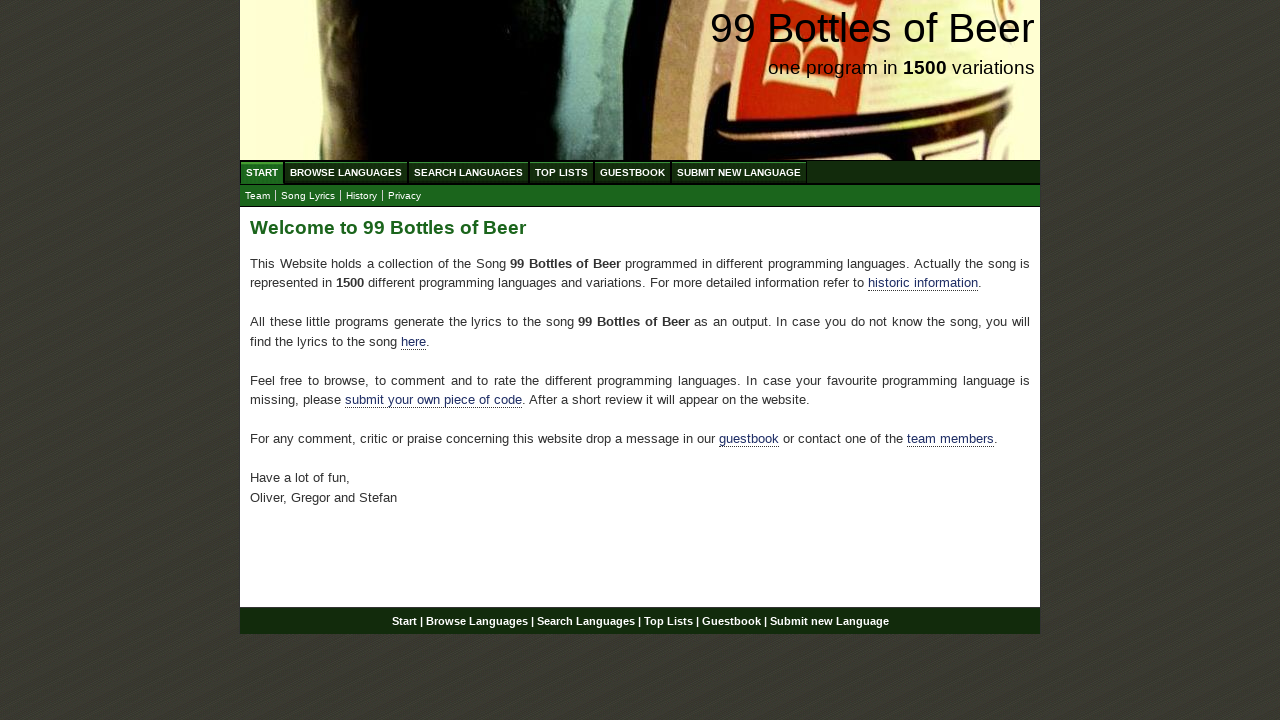

Clicked on Browse Languages link at (346, 172) on a[href='/abc.html']
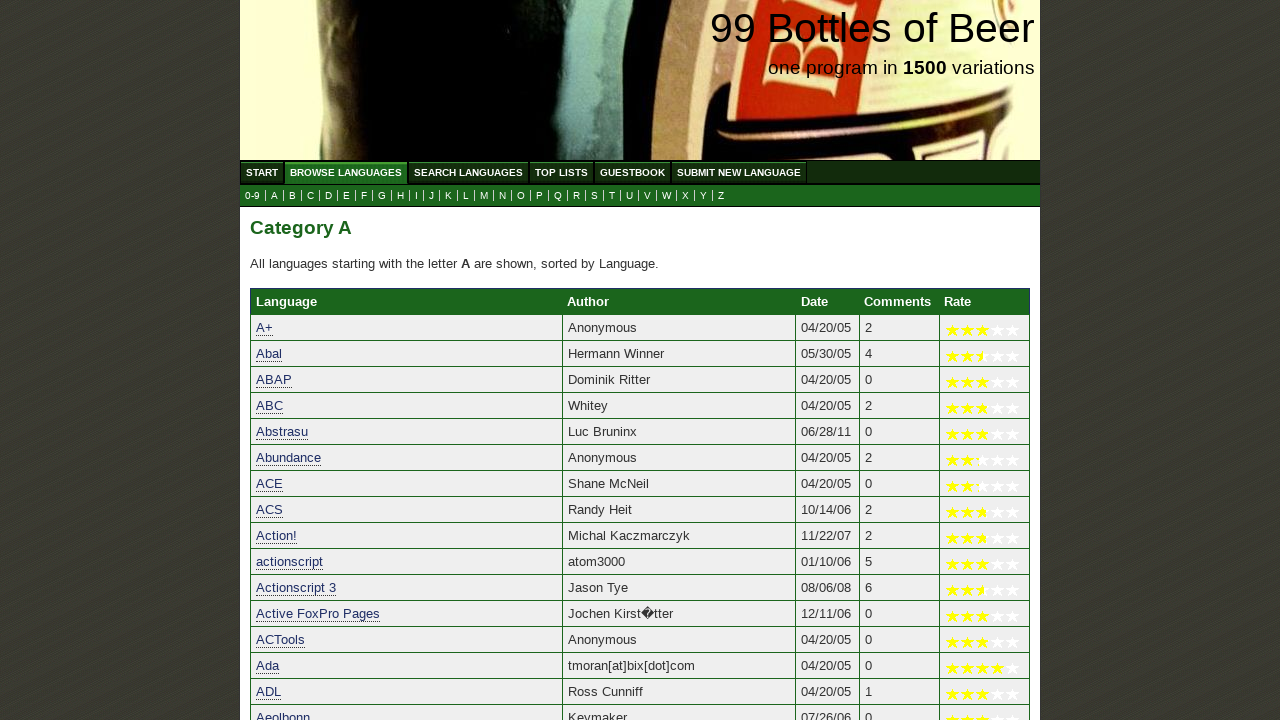

Browse Languages page loaded with table headers
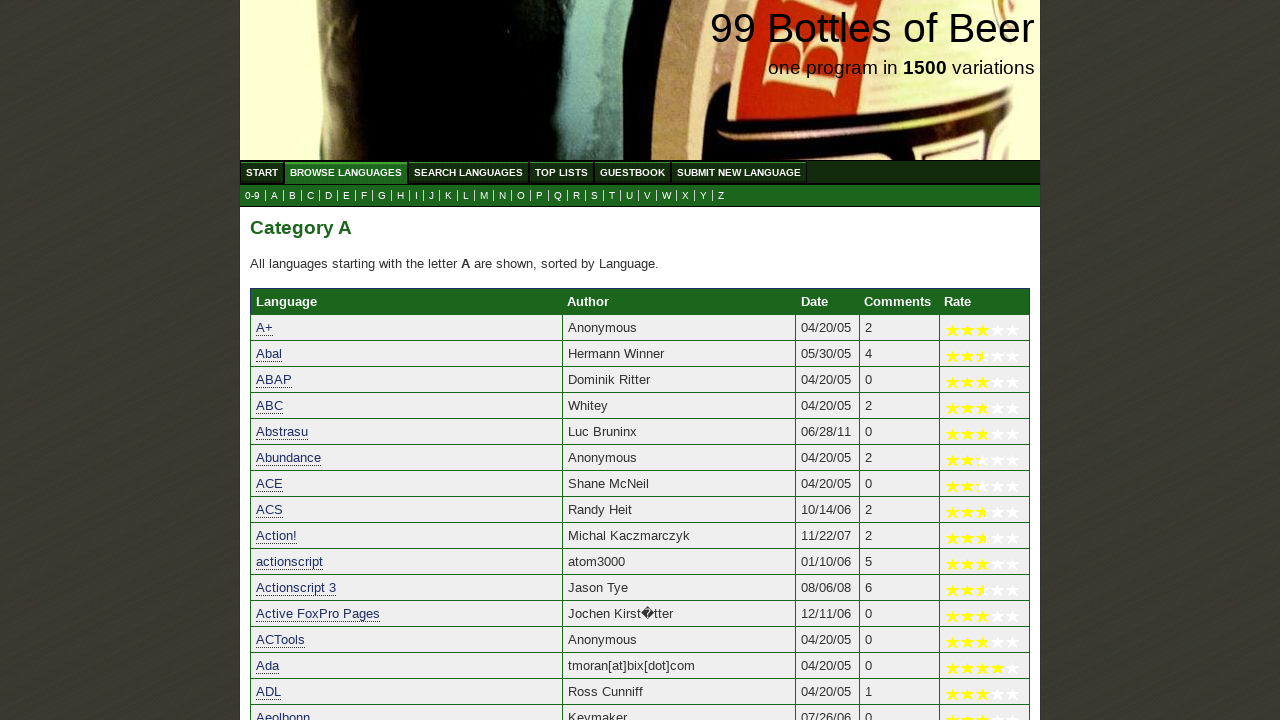

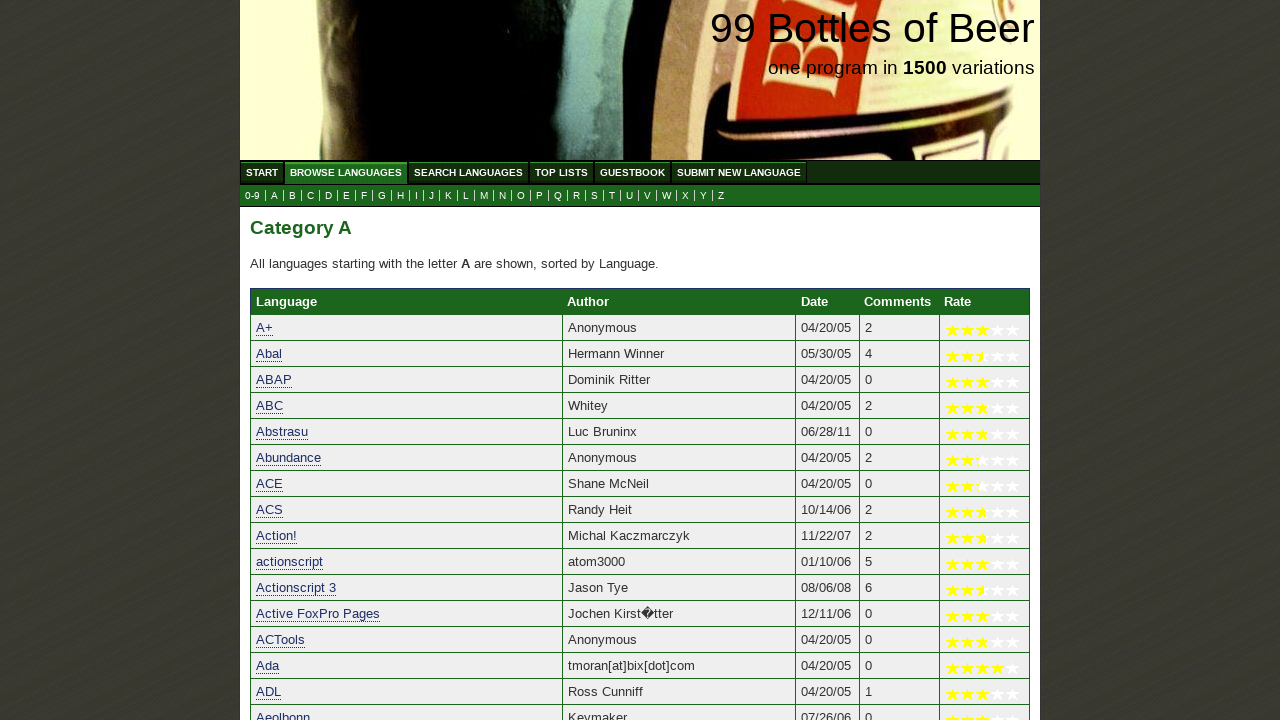